Tests table sorting by clicking on the "Due" column header in table1 and verifying the column values are sorted in ascending order

Starting URL: http://the-internet.herokuapp.com/tables

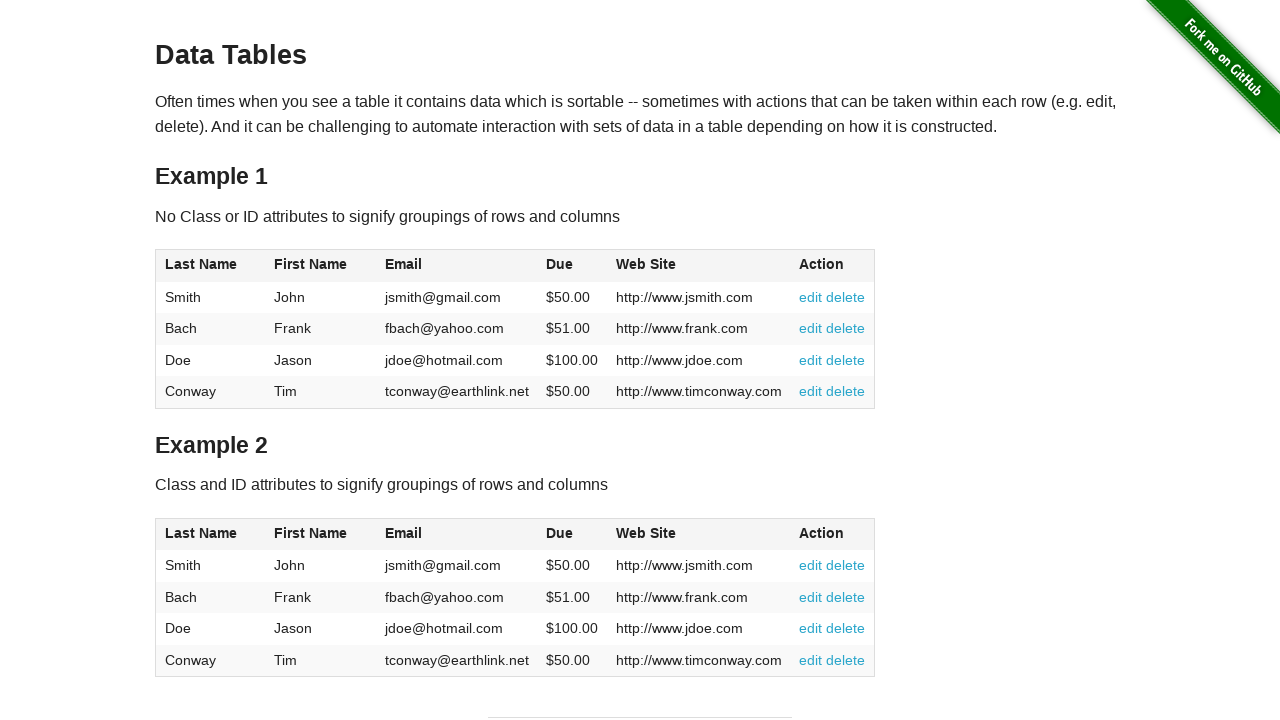

Clicked the 'Due' column header in table1 to sort at (572, 266) on #table1 thead tr th:nth-of-type(4)
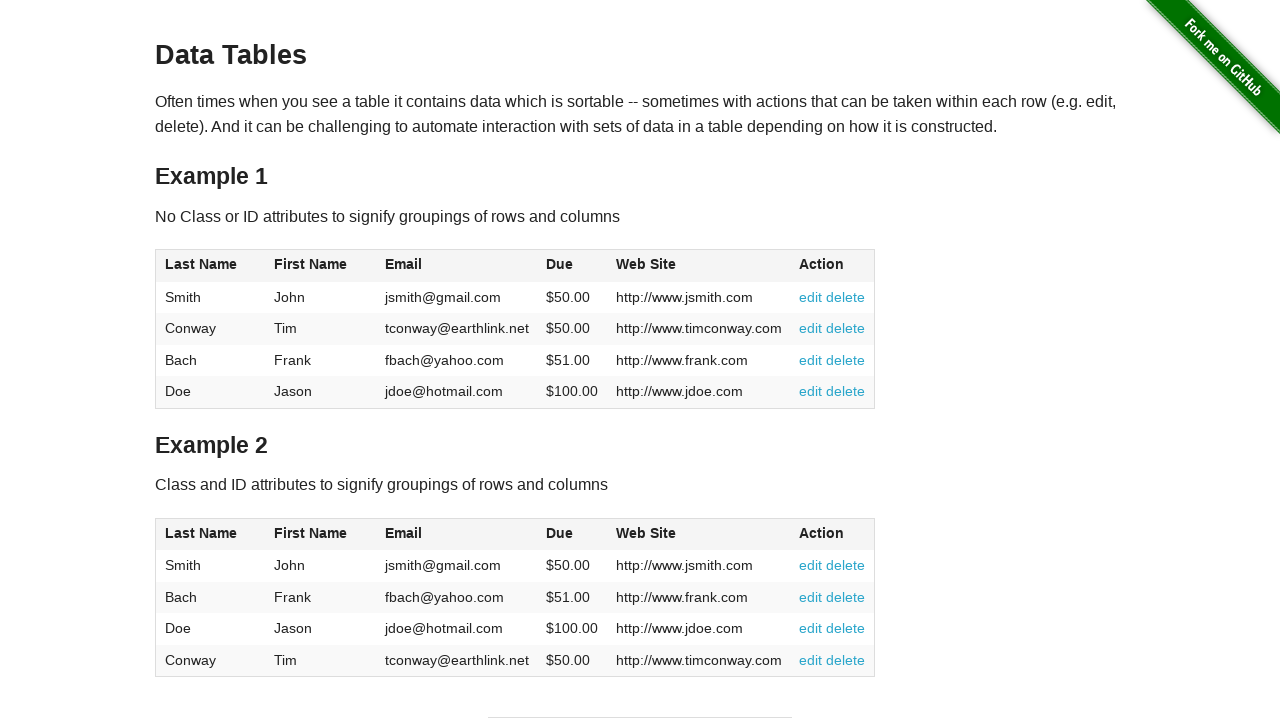

Verified table1 Due column values are present after sorting
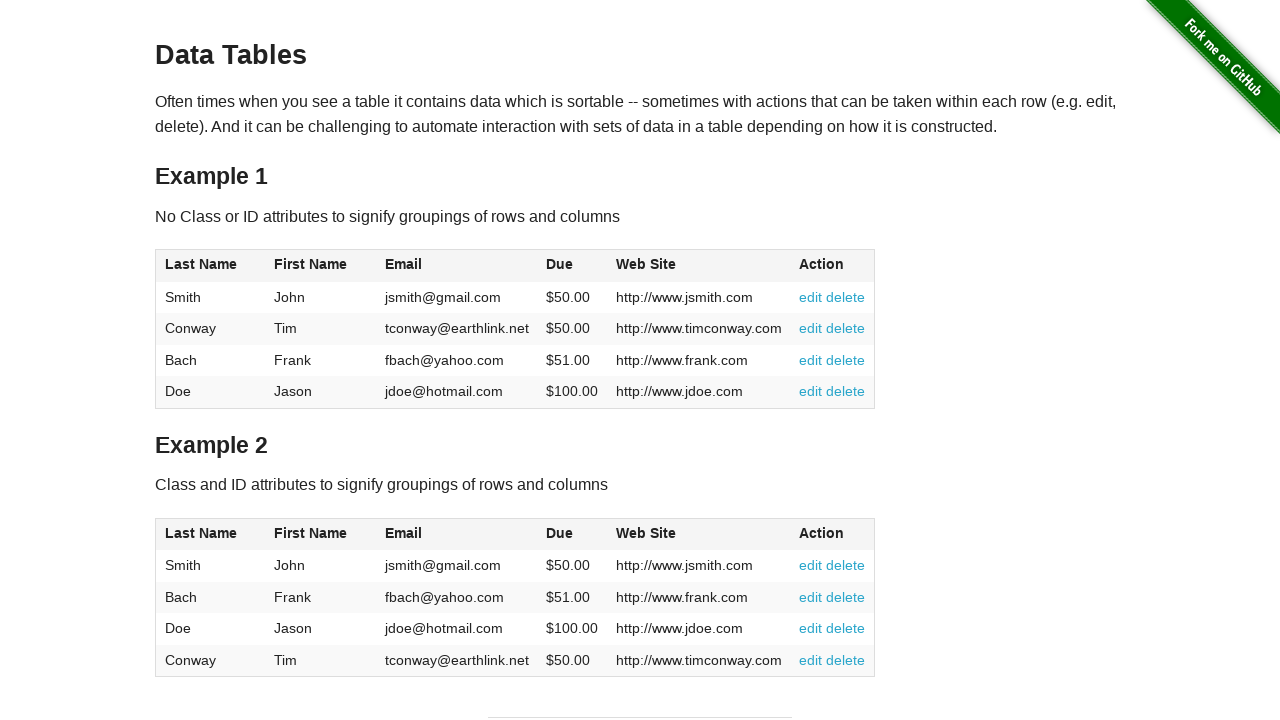

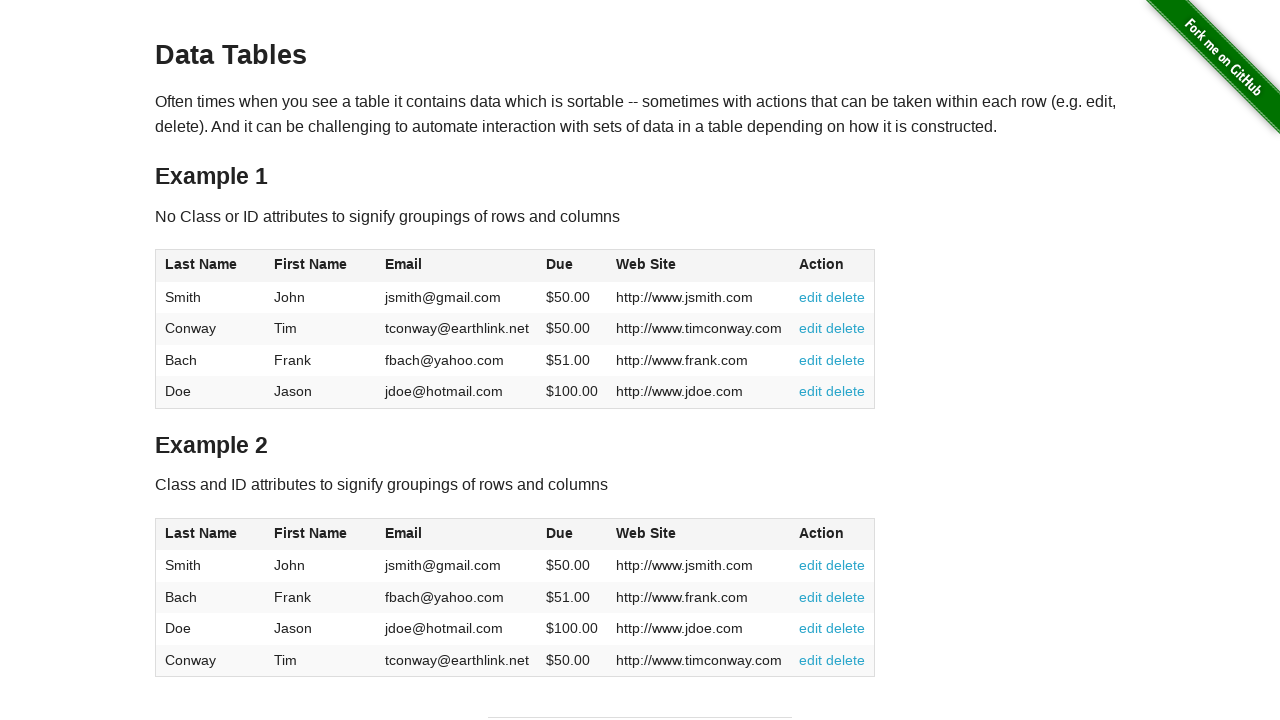